Tests a text box form by filling in name, email, current address, and permanent address fields, then submitting and verifying the output displays the entered values.

Starting URL: https://demoqa.com/text-box

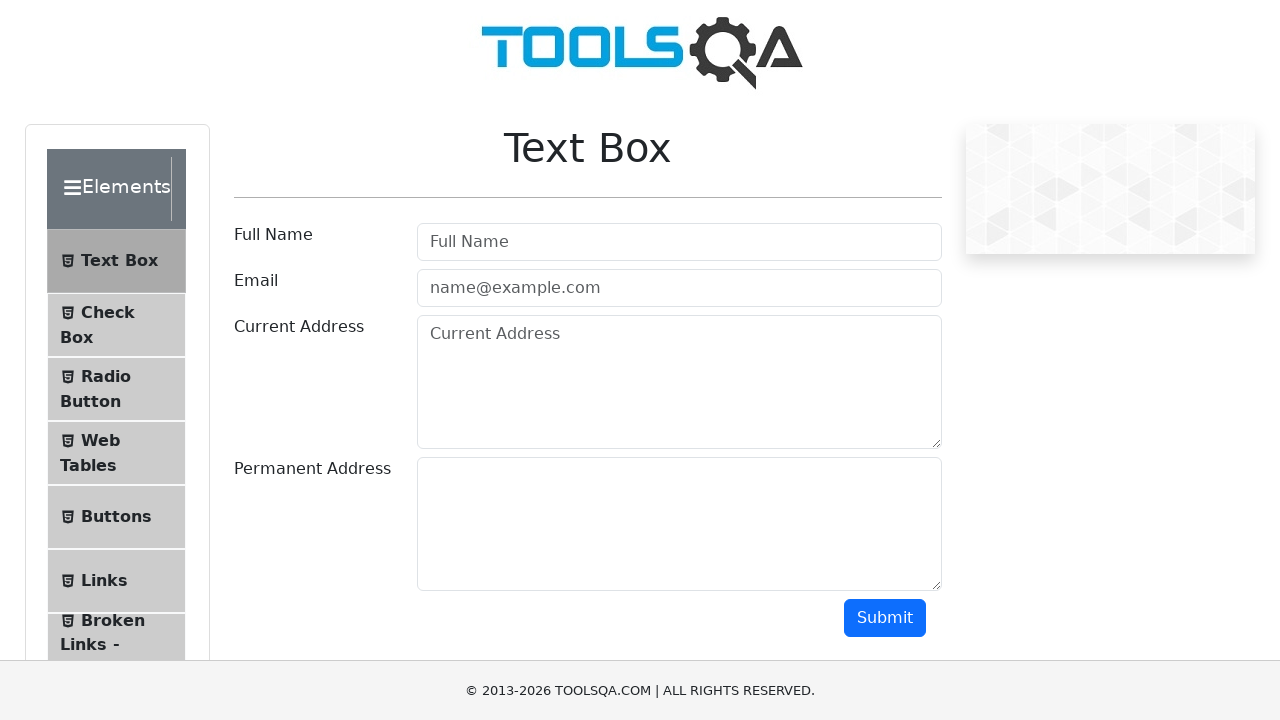

Filled name field with 'Marcus Wellington' on #userName
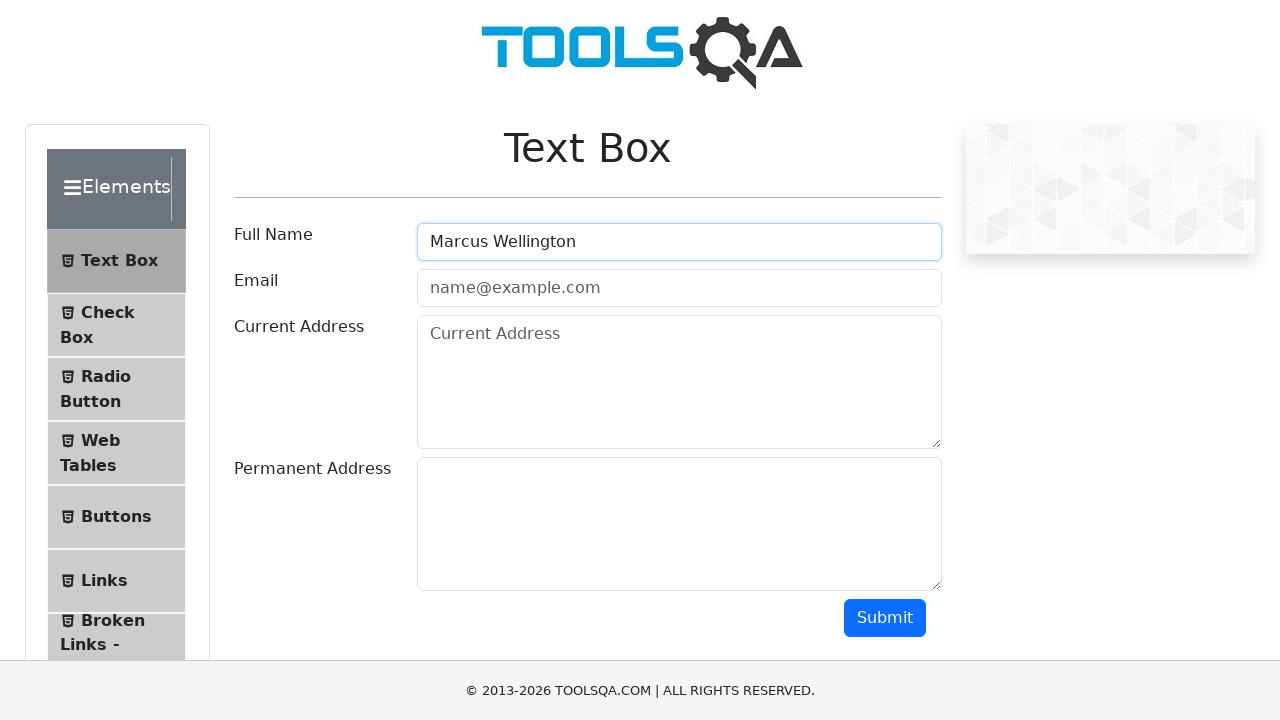

Filled email field with 'marcus.wellington@testmail.com' on #userEmail
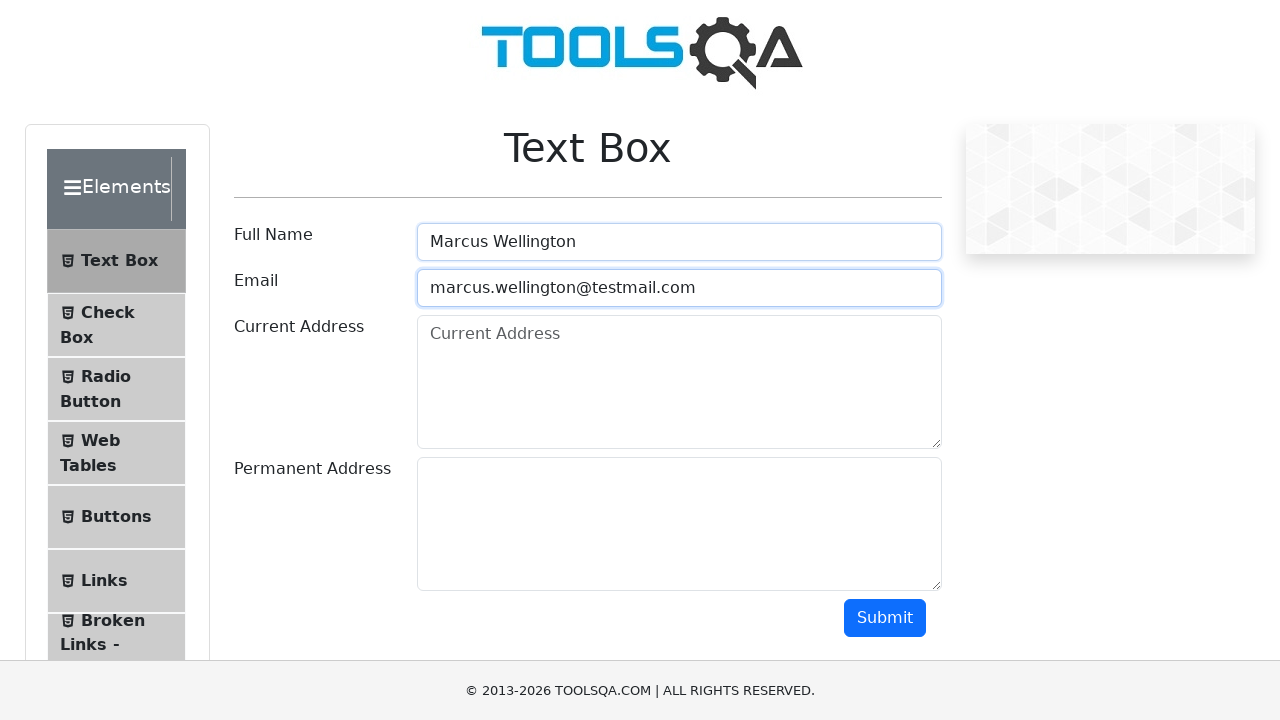

Filled current address field with '742 Evergreen Terrace, Springfield, IL 62701' on #currentAddress
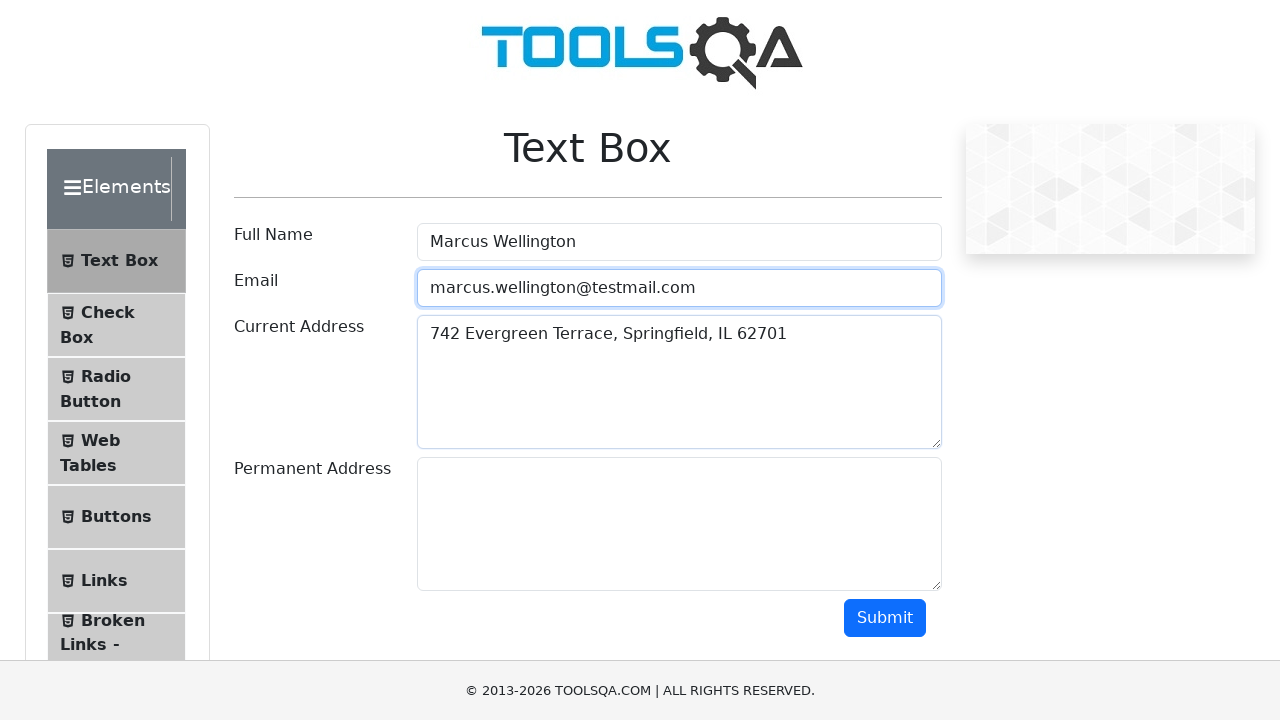

Filled permanent address field with '1234 Oak Avenue, Riverside, CA 92501' on #permanentAddress
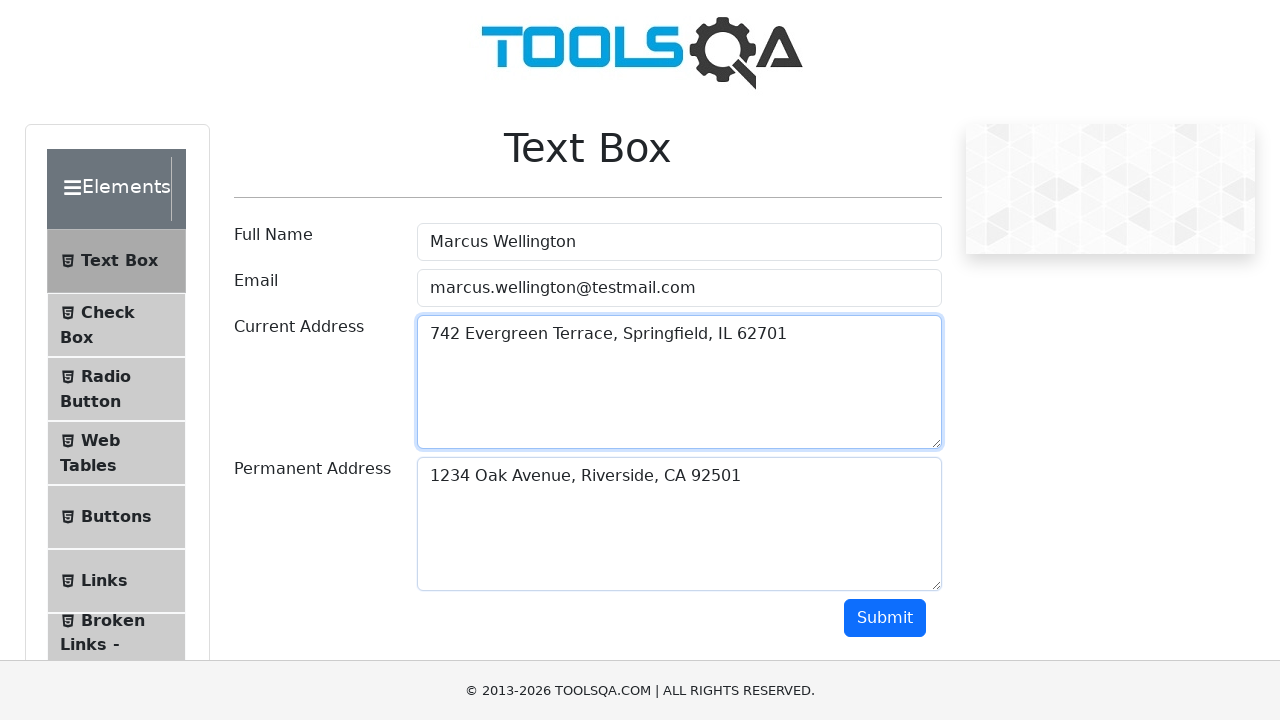

Clicked submit button to submit form
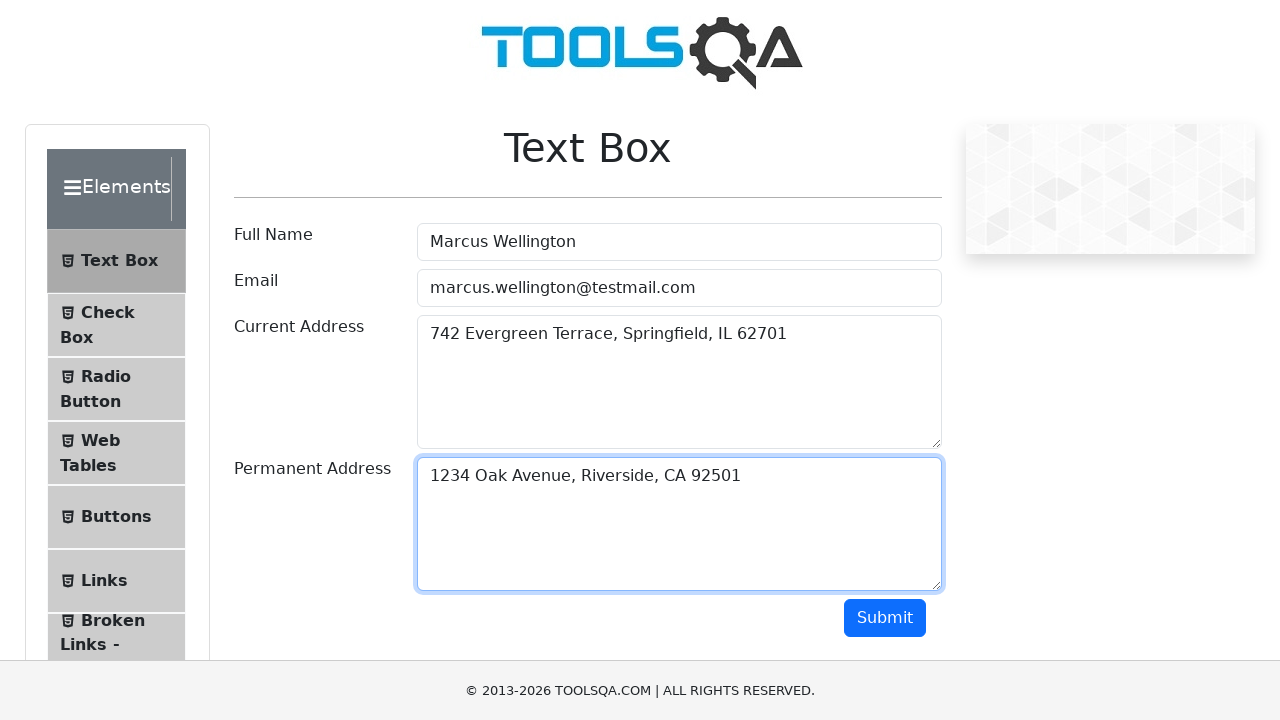

Output name field loaded and visible
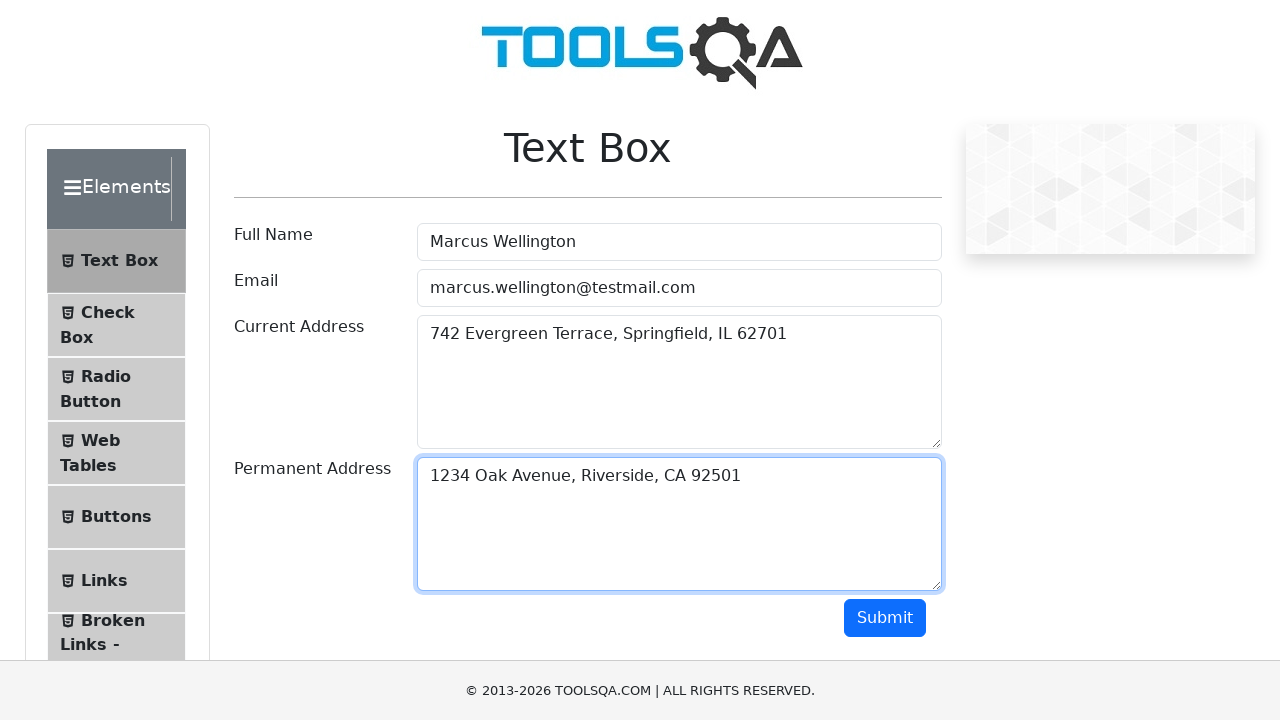

Verified output name contains 'Marcus Wellington'
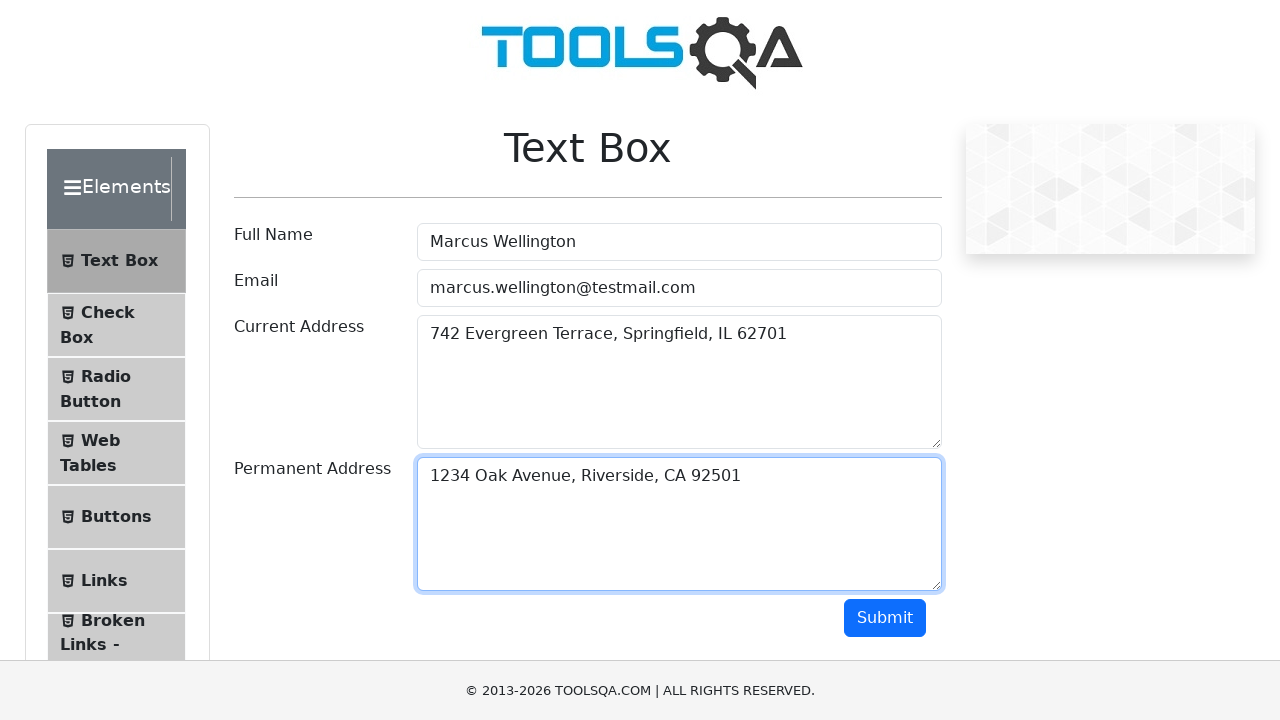

Verified output email contains 'marcus.wellington@testmail.com'
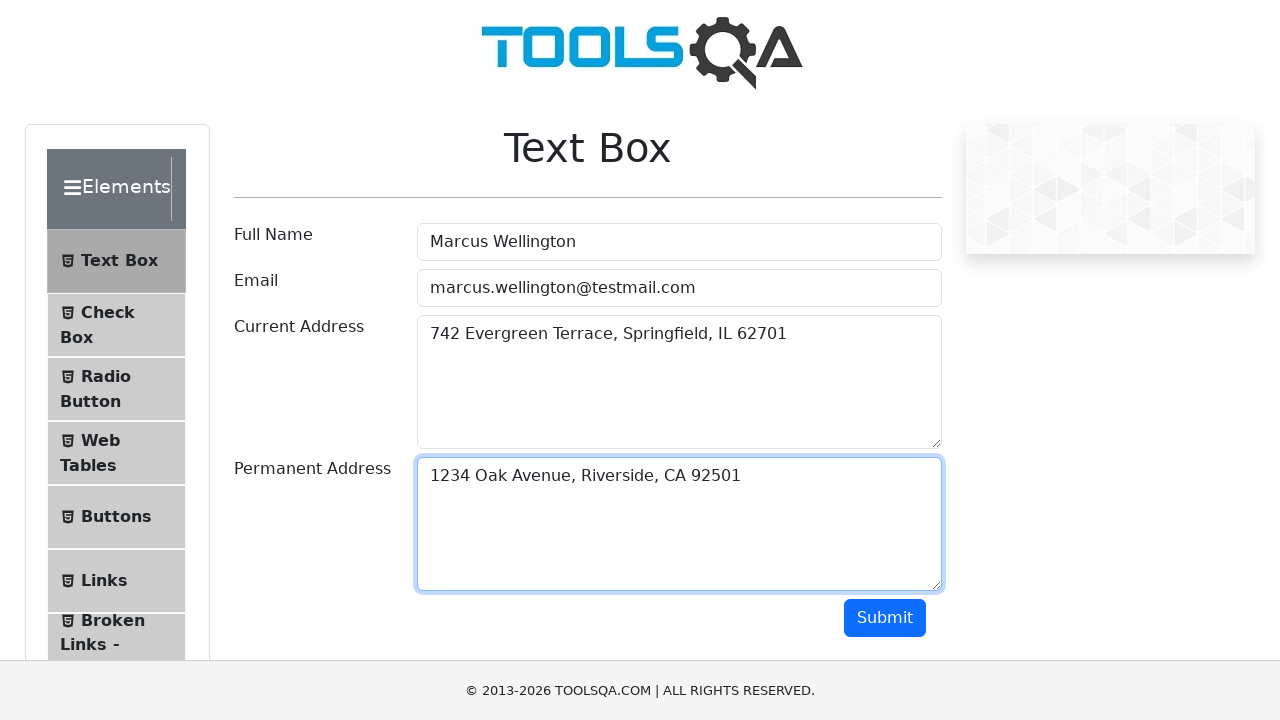

Verified output current address contains '742 Evergreen Terrace, Springfield, IL 62701'
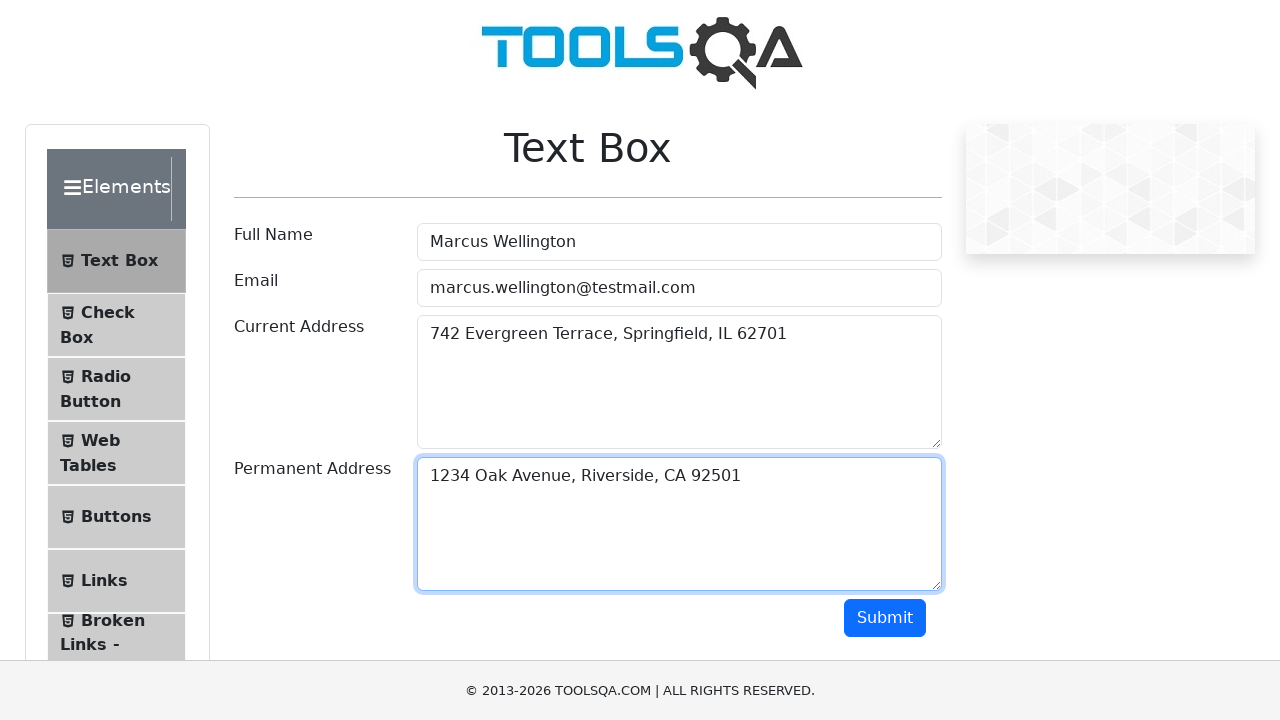

Verified output permanent address contains '1234 Oak Avenue, Riverside, CA 92501'
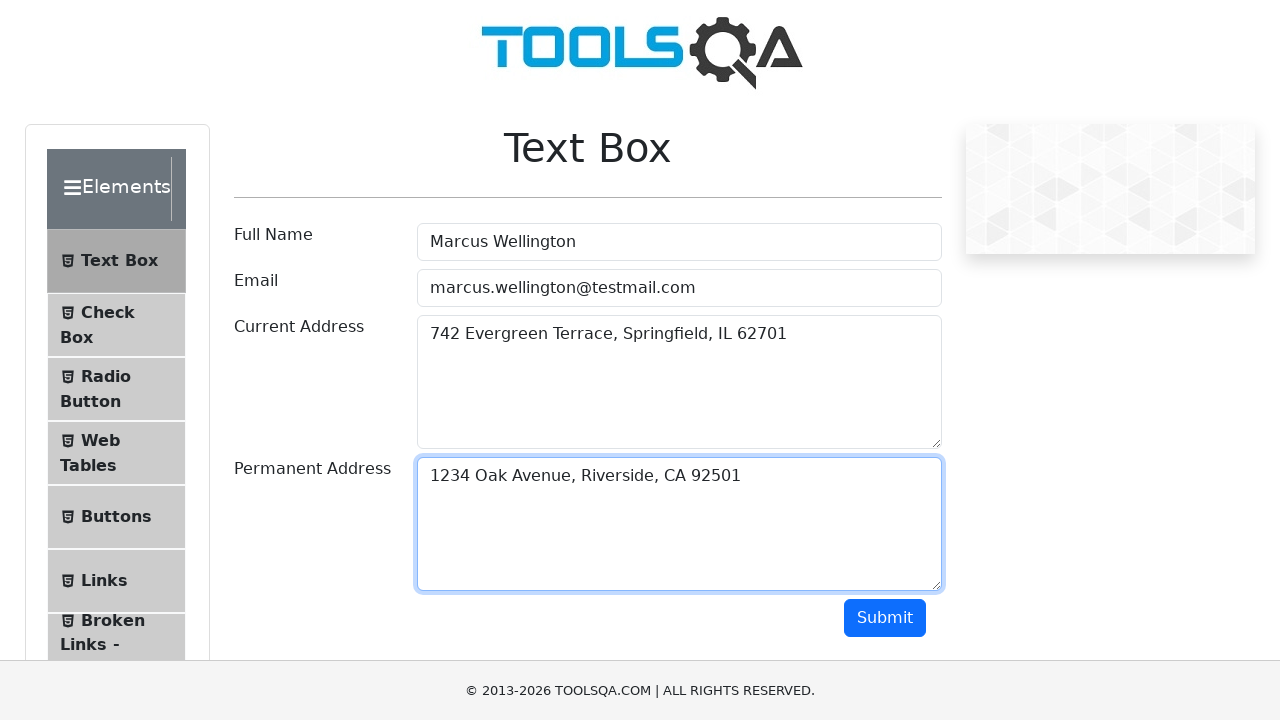

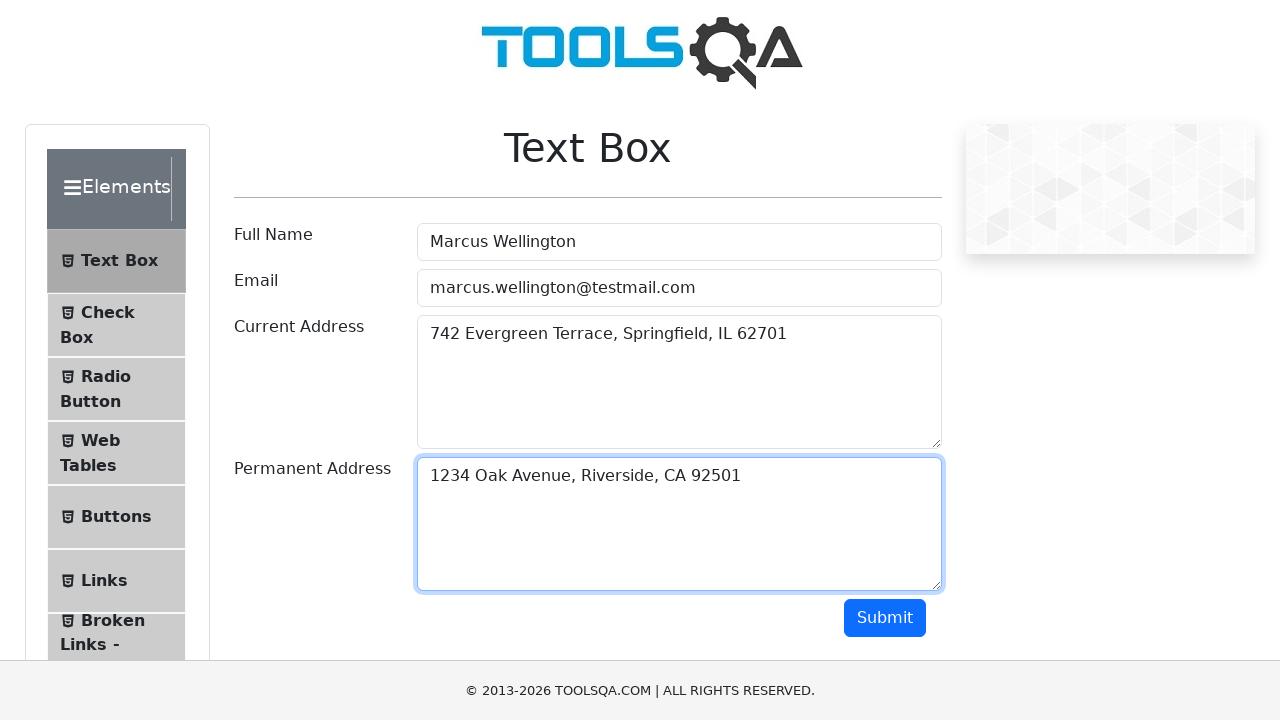